Clicks on the Blog button in the header and verifies navigation to the blog page

Starting URL: https://webdriver.io/

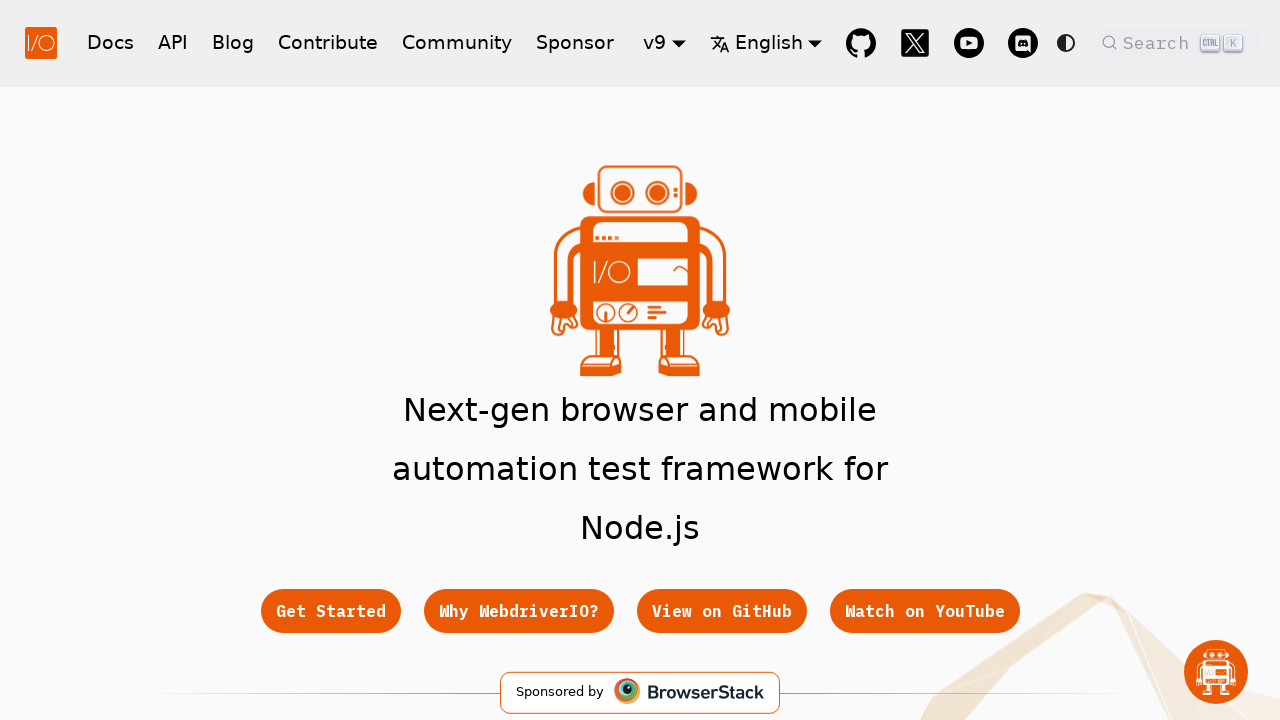

Clicked on Blog link in navigation at (233, 42) on a[href='/blog']
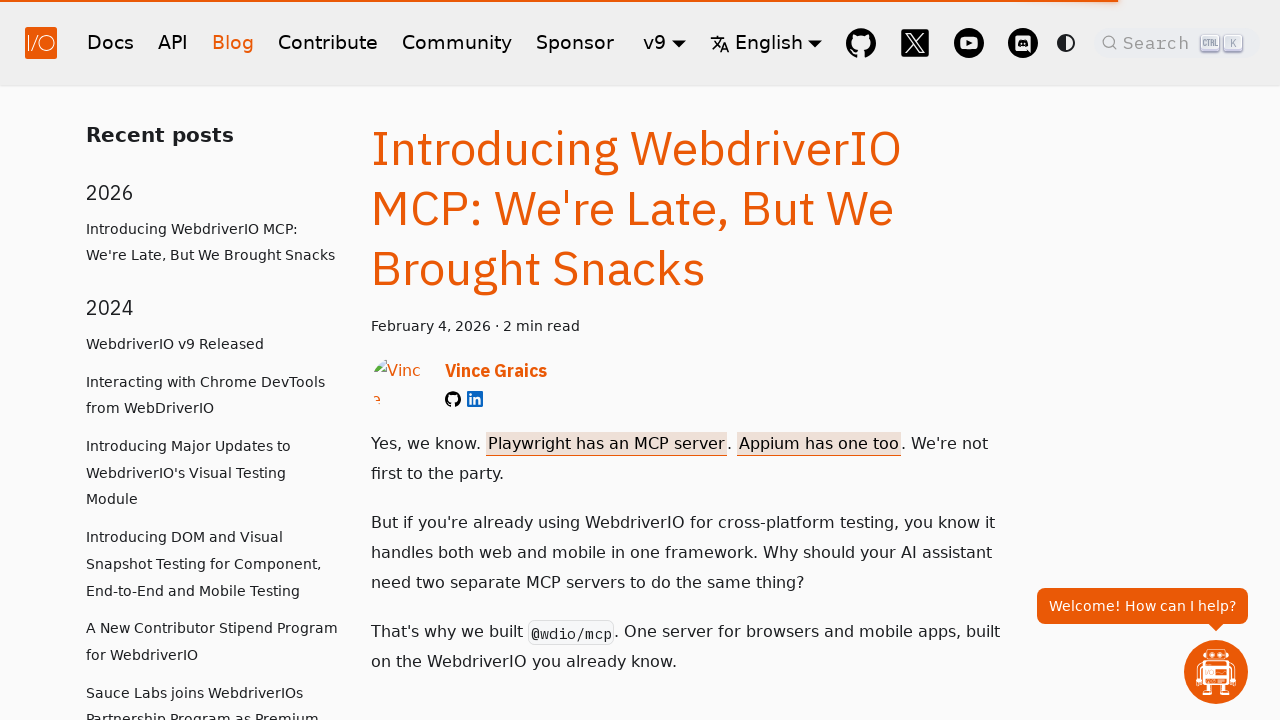

Blog page DOM content loaded
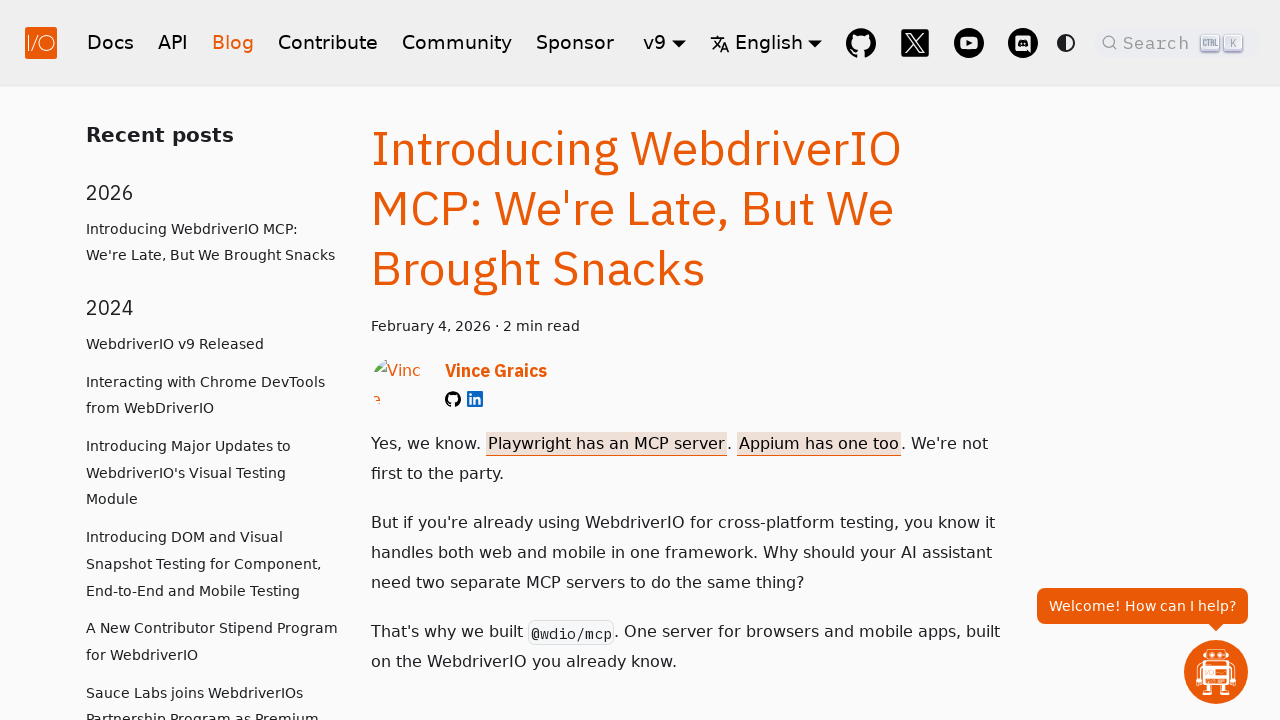

Verified 'Blog' text is present in page title
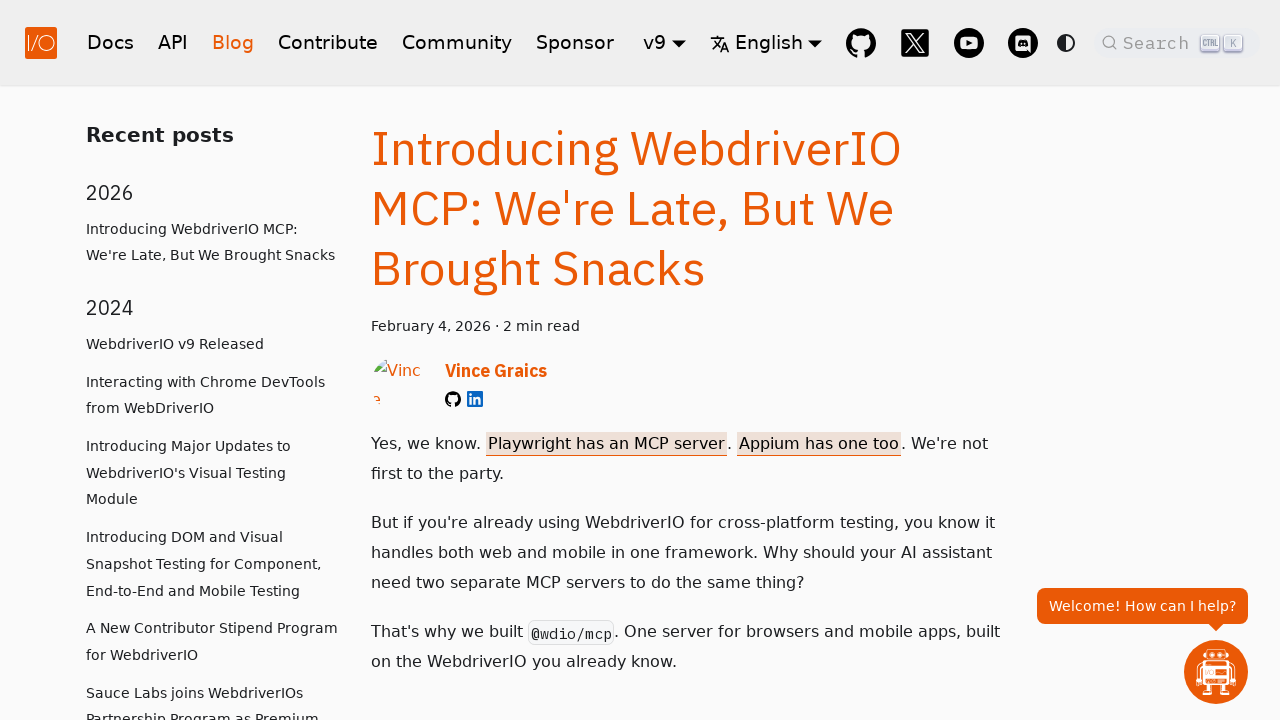

Verified 'blog' is present in page URL
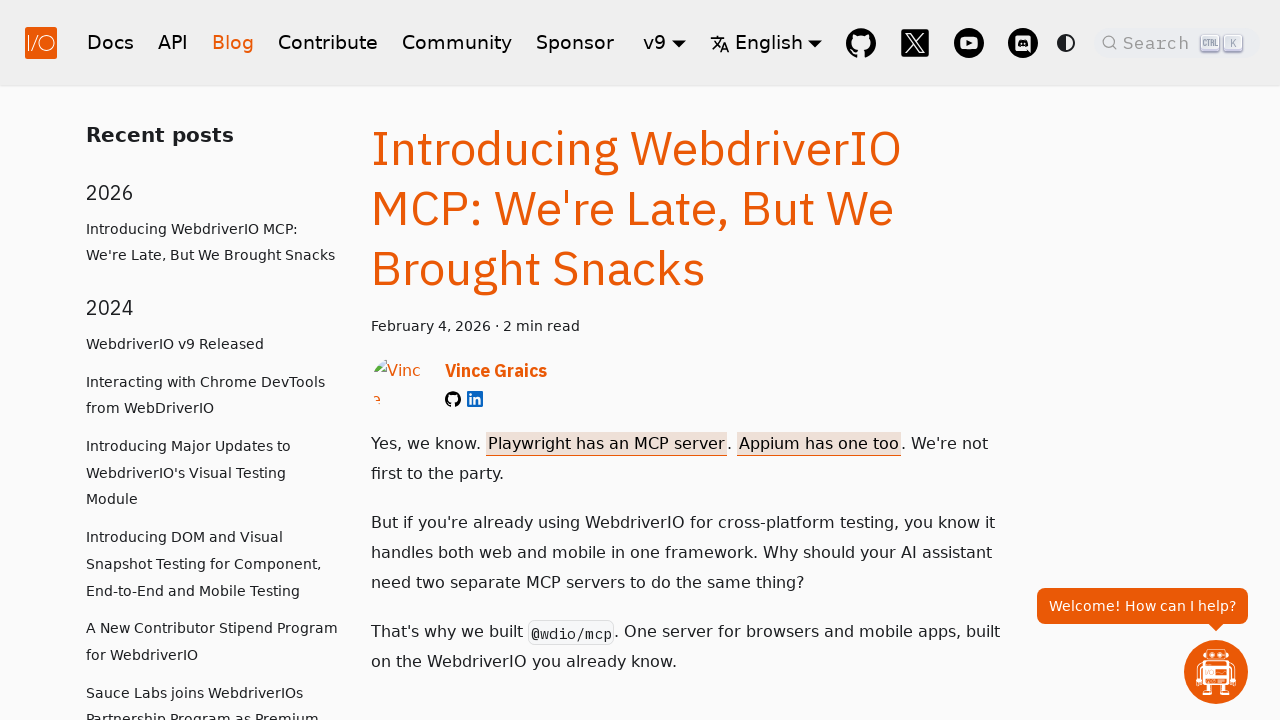

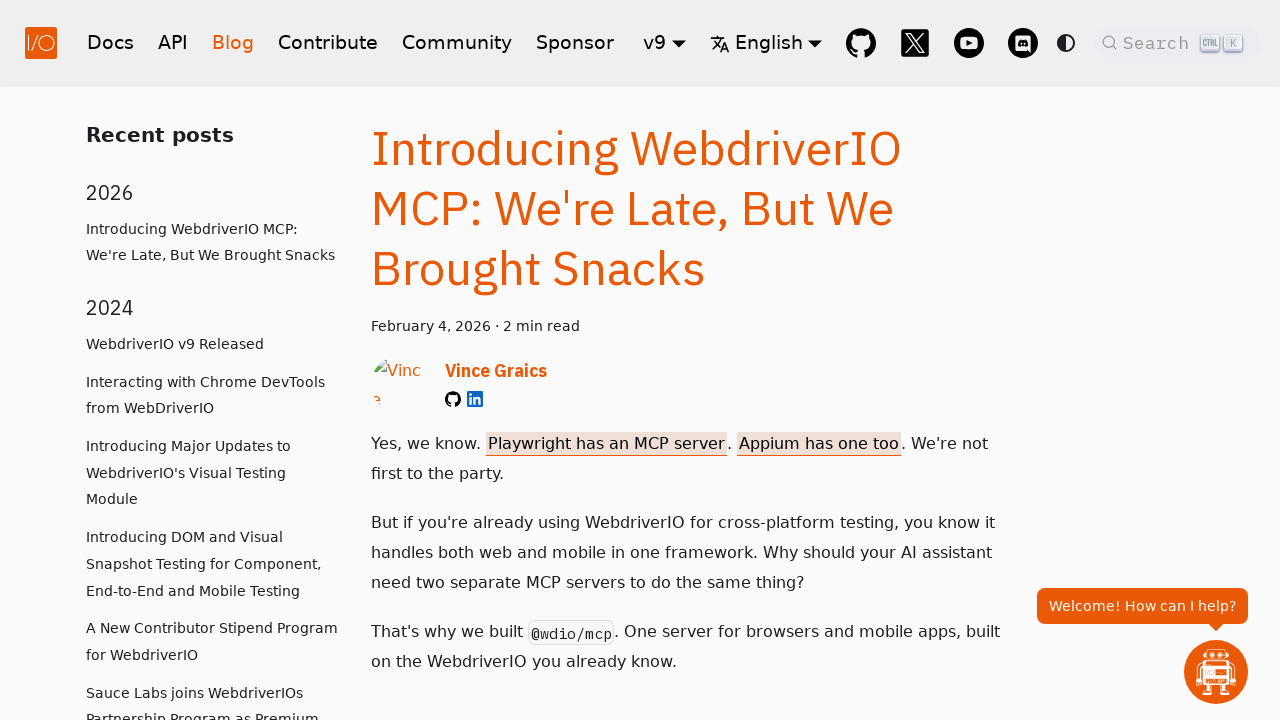